Tests autocomplete country suggestion field by typing partial text, selecting a country from suggestions, clearing and selecting another country

Starting URL: https://rahulshettyacademy.com/AutomationPractice/

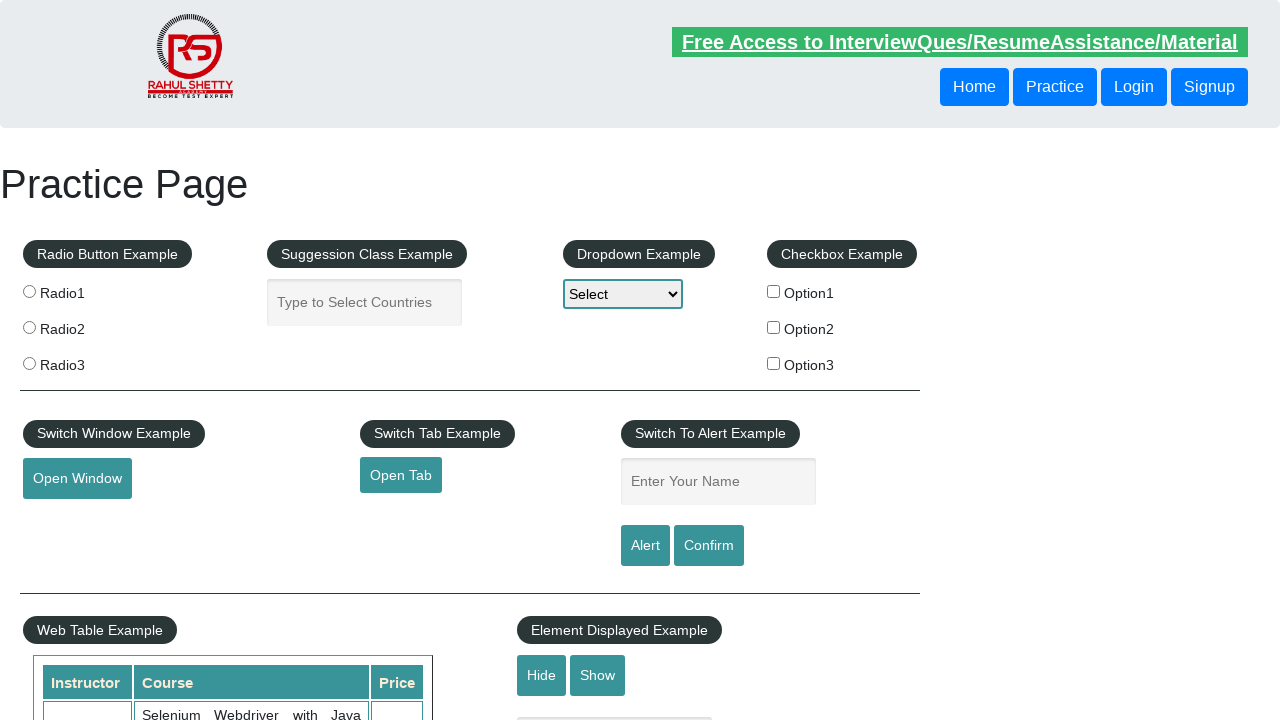

Waited for autocomplete field to be visible
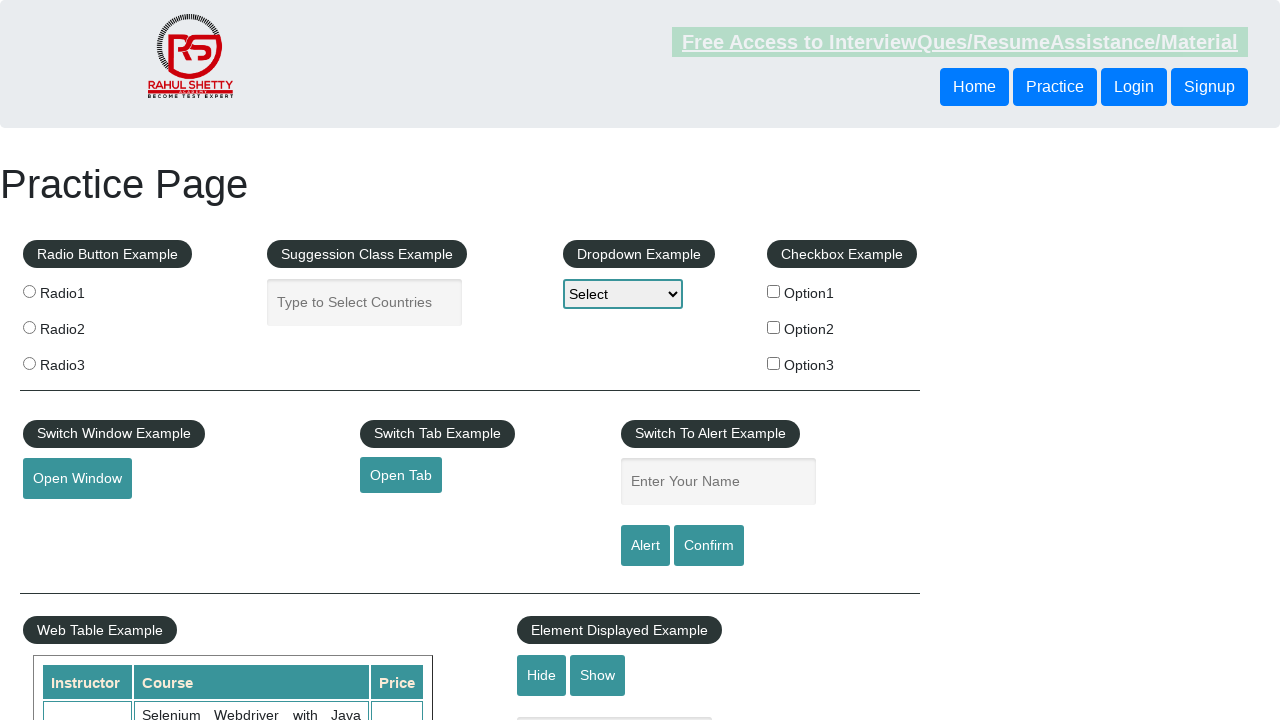

Filled autocomplete field with 'Ind' to trigger country suggestions on #autocomplete
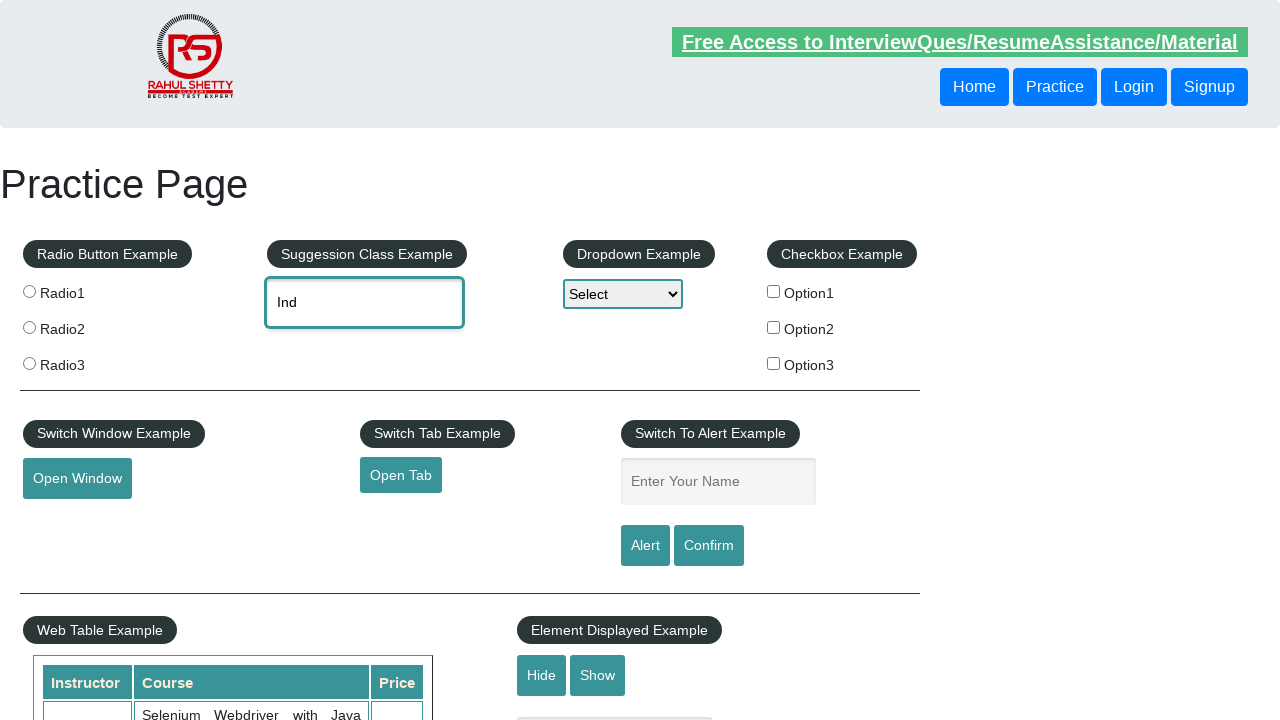

Waited 2000ms for suggestions to load
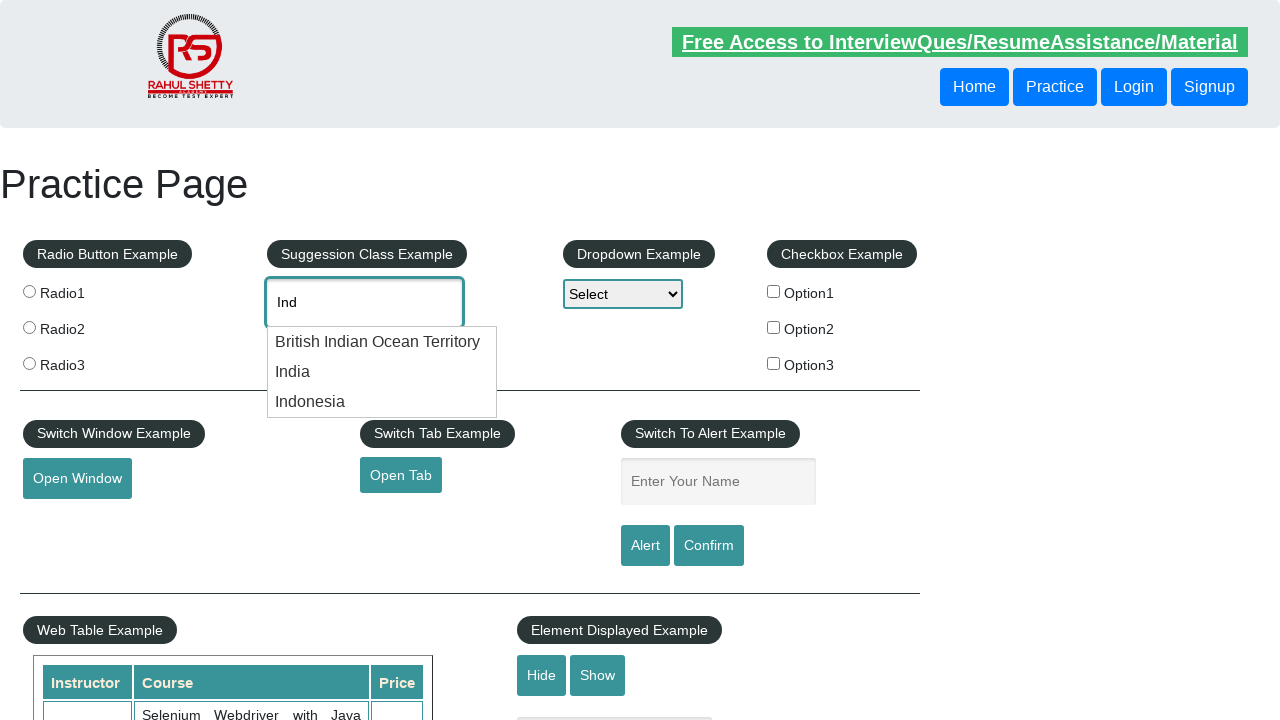

Waited for suggestion items to be visible
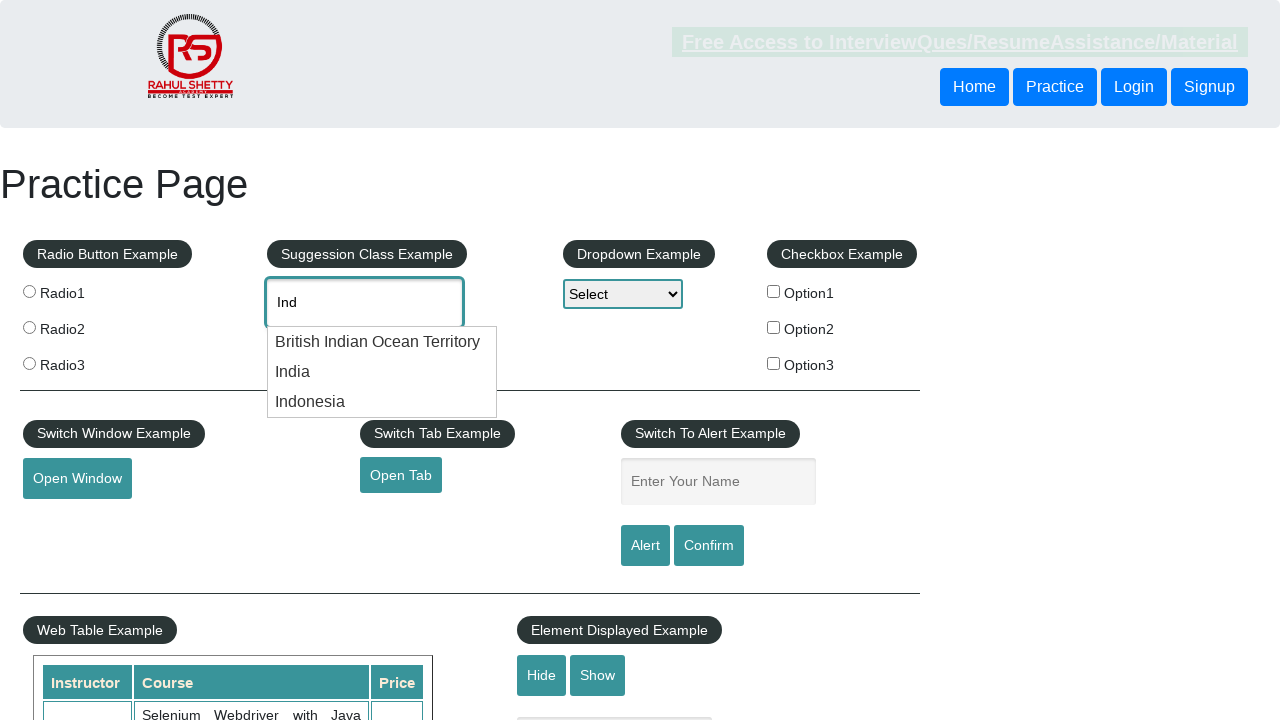

Selected India from the suggestion list at (382, 372) on .ui-menu-item-wrapper >> nth=1
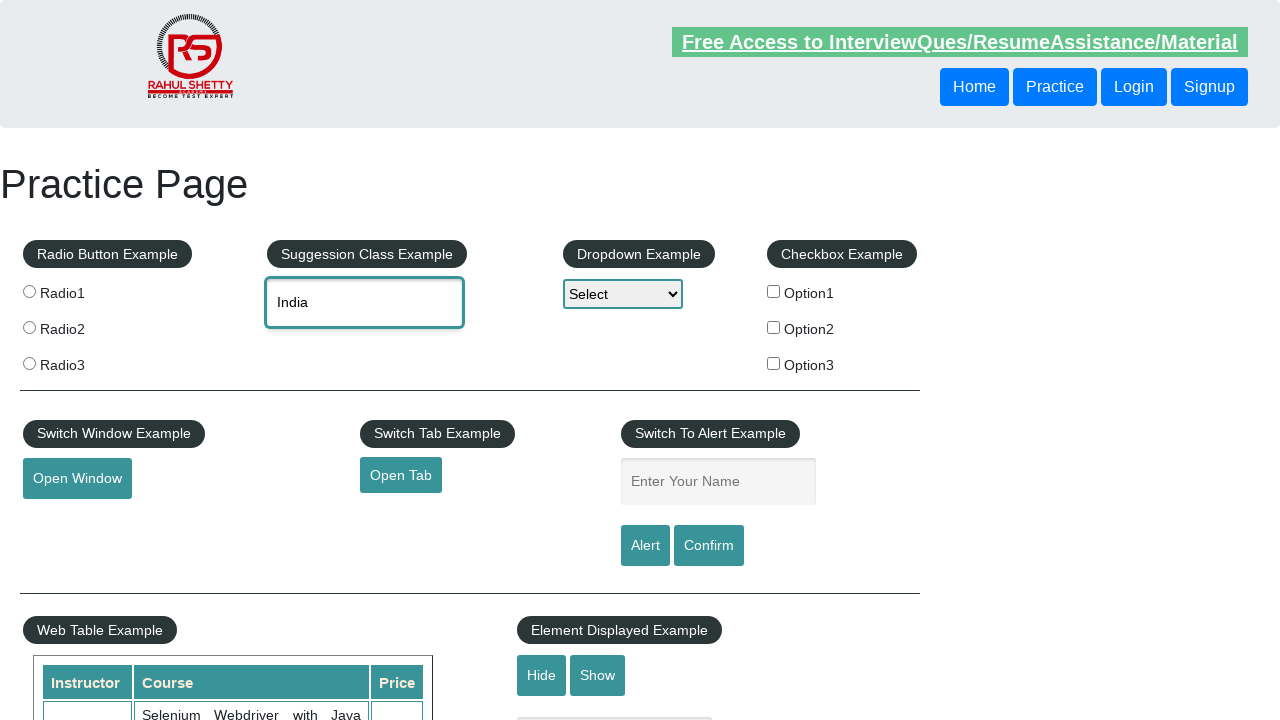

Cleared the autocomplete field on #autocomplete
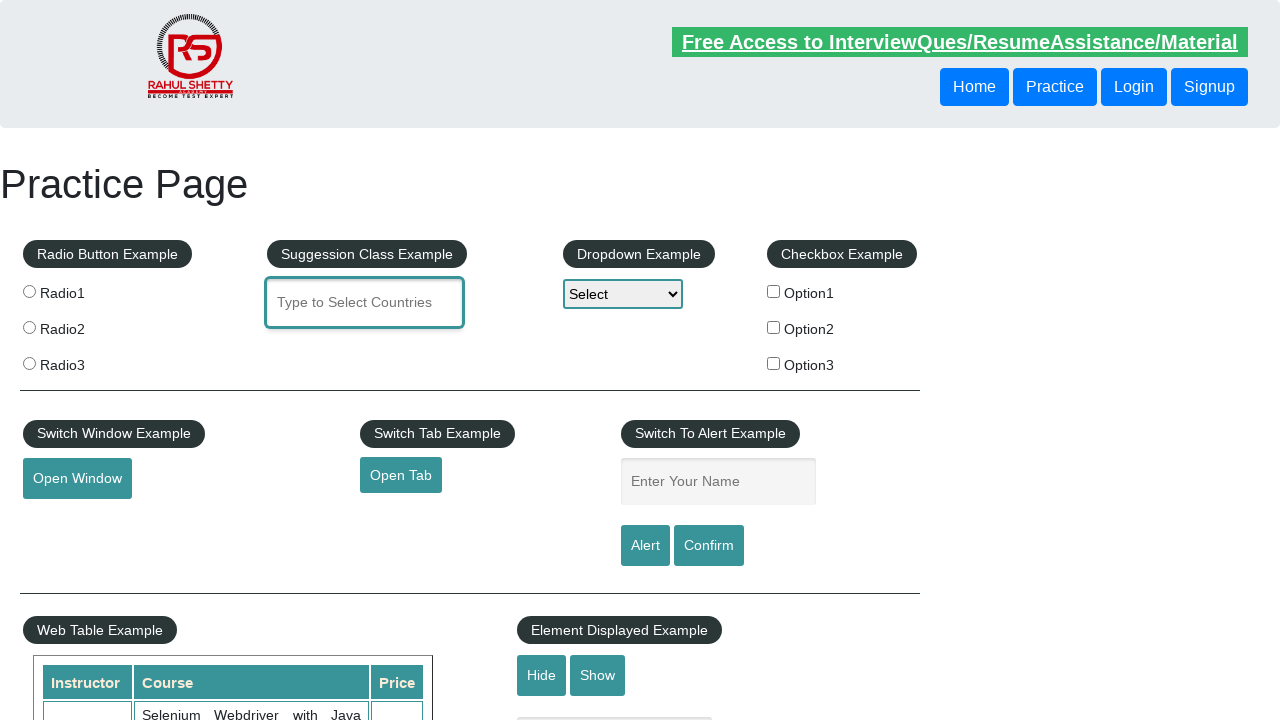

Typed 'United' in autocomplete field to search for another country on #autocomplete
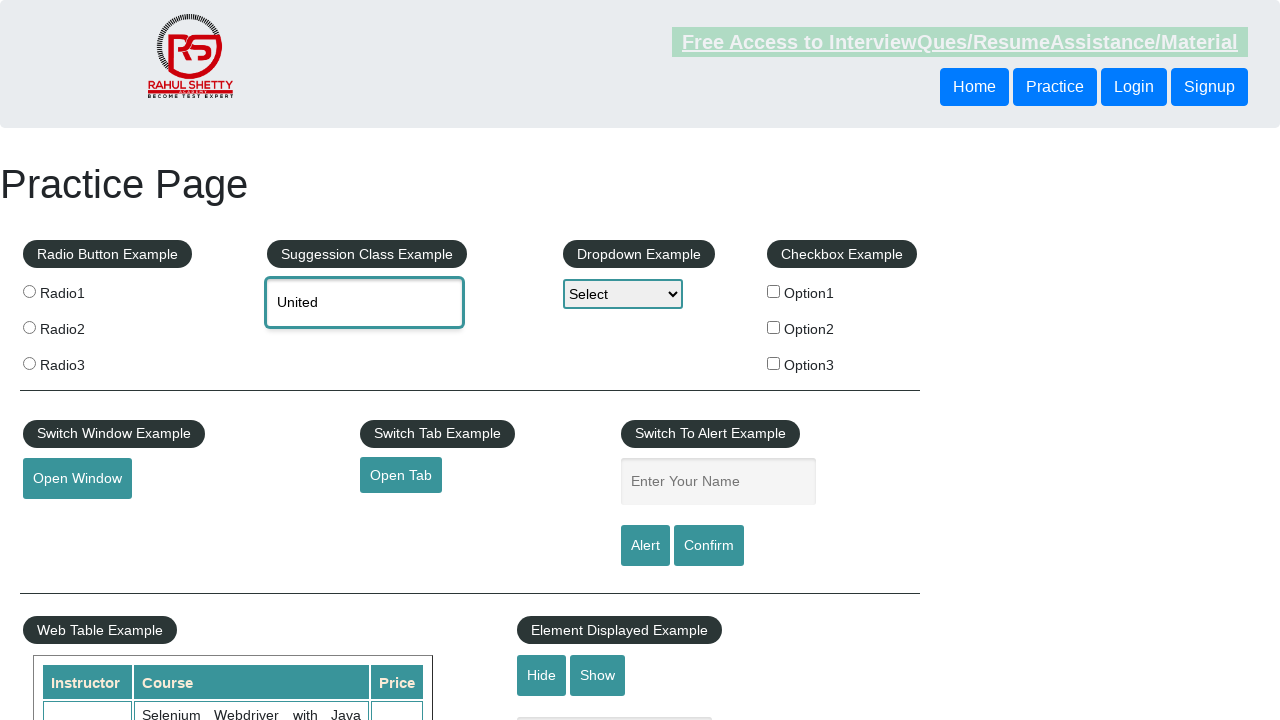

Waited 2000ms for new suggestions to load
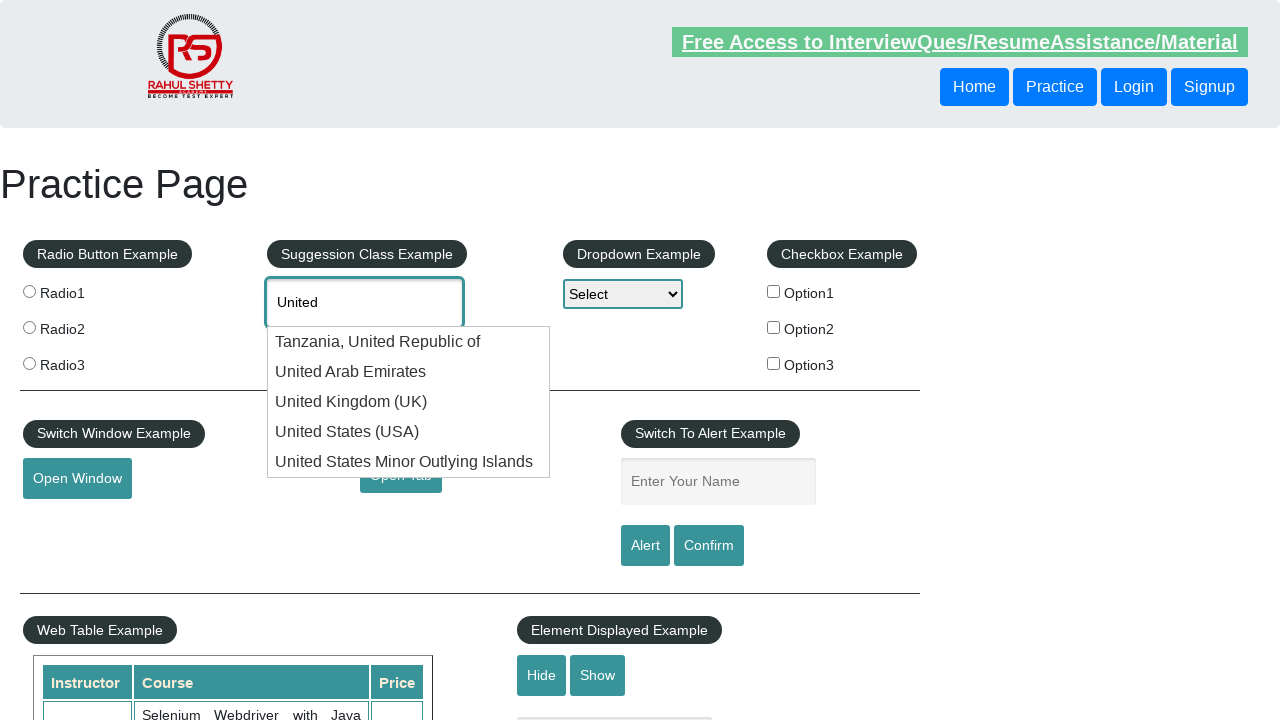

Selected 'United States (USA)' from the suggestion list at (409, 432) on .ui-menu-item-wrapper >> internal:has-text="United States (USA)"i
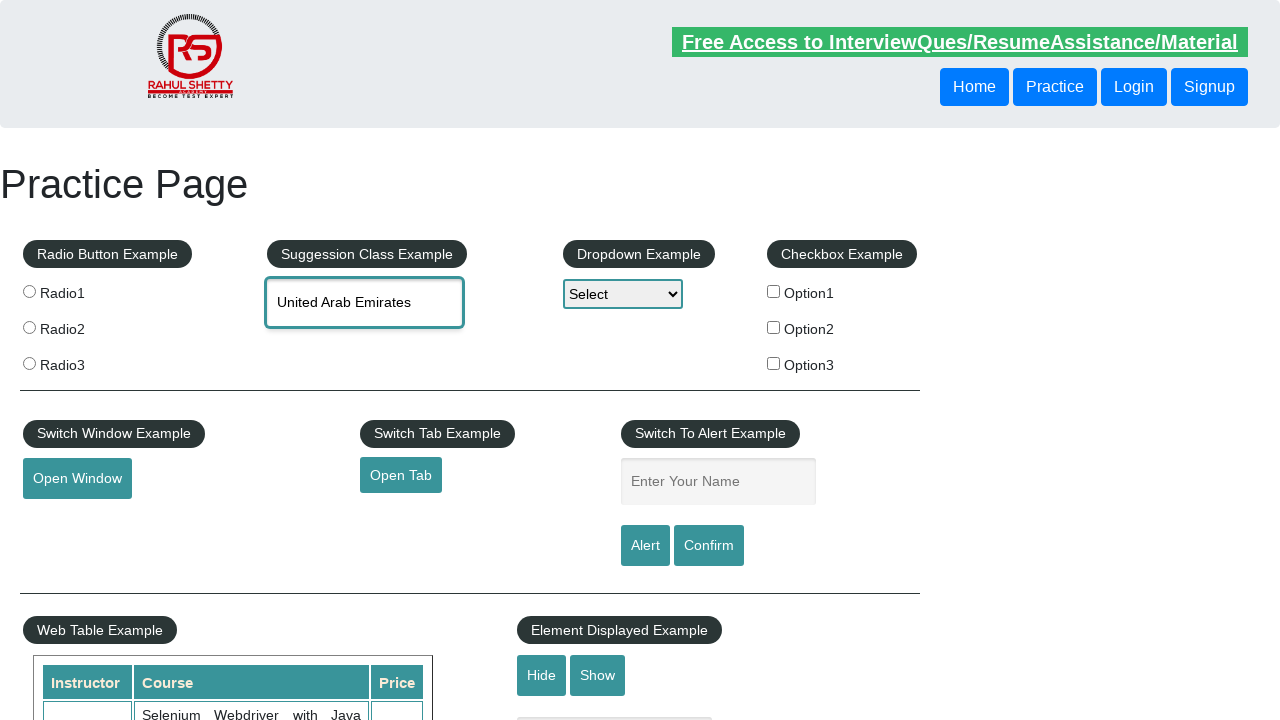

Waited 2000ms after selecting United States
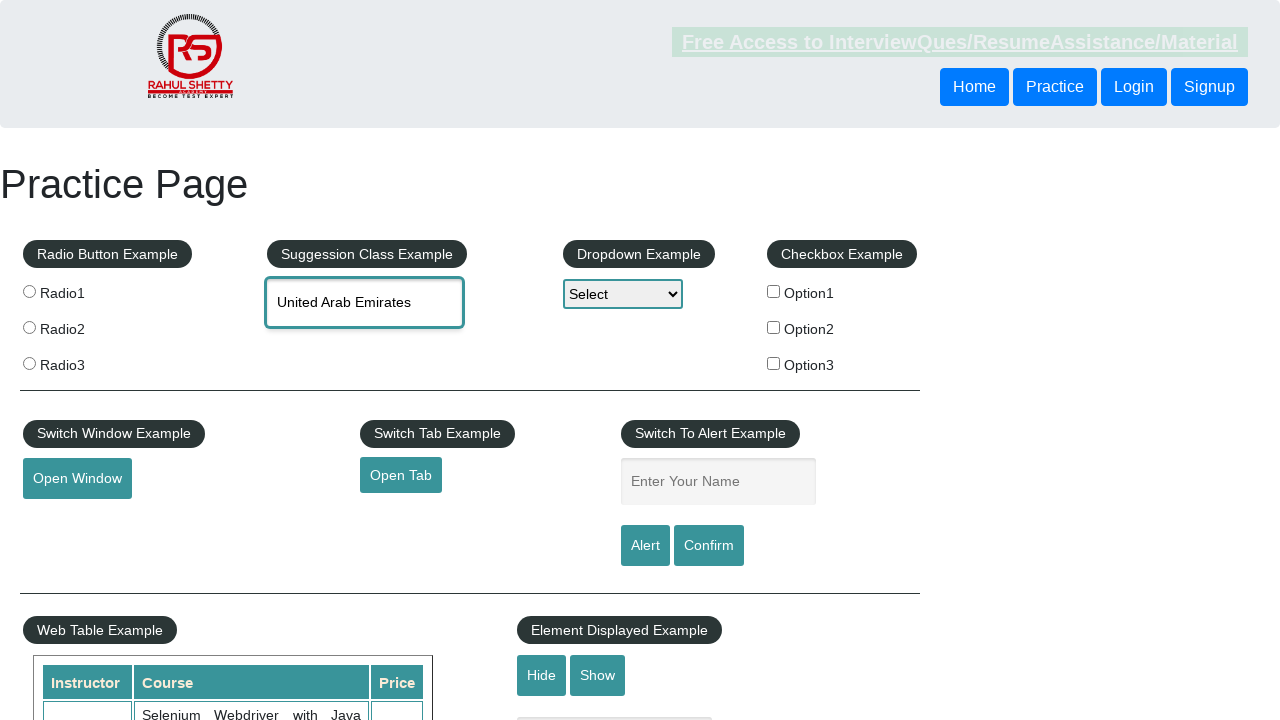

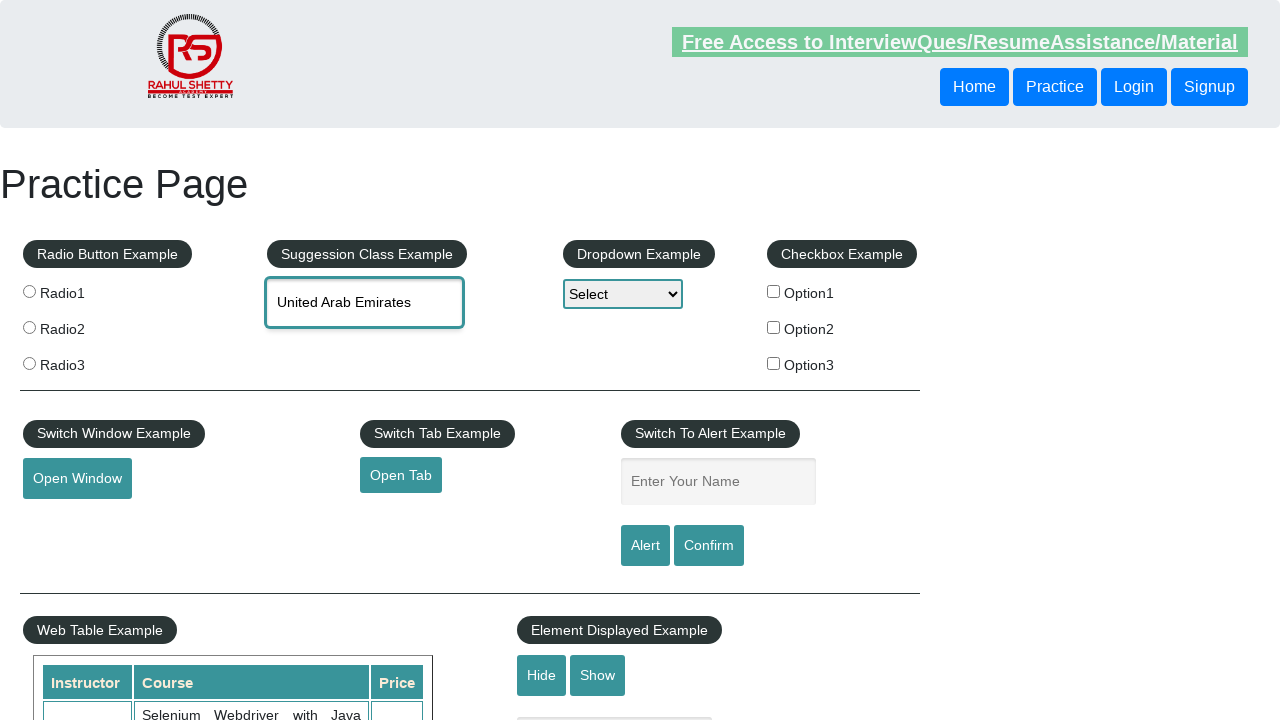